Tests prompt alert functionality by triggering a prompt, entering text, and accepting it

Starting URL: https://training-support.net/webelements/alerts

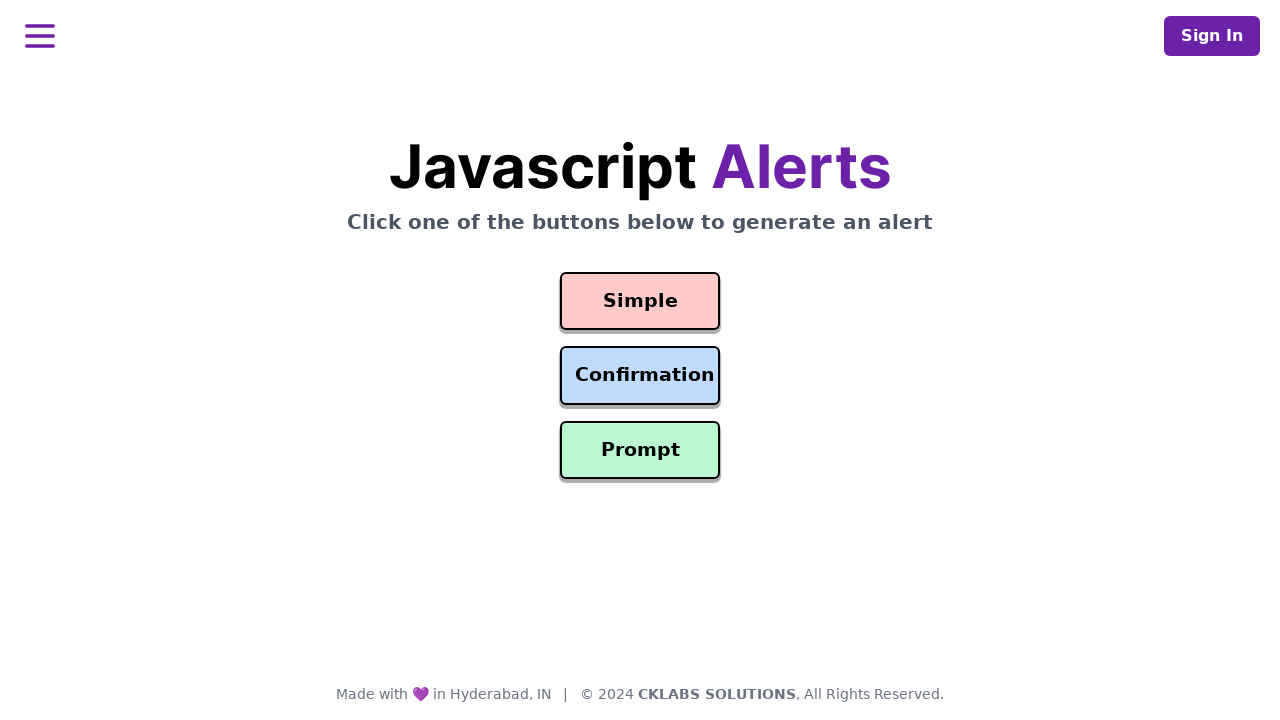

Registered dialog handler to accept prompt with test input
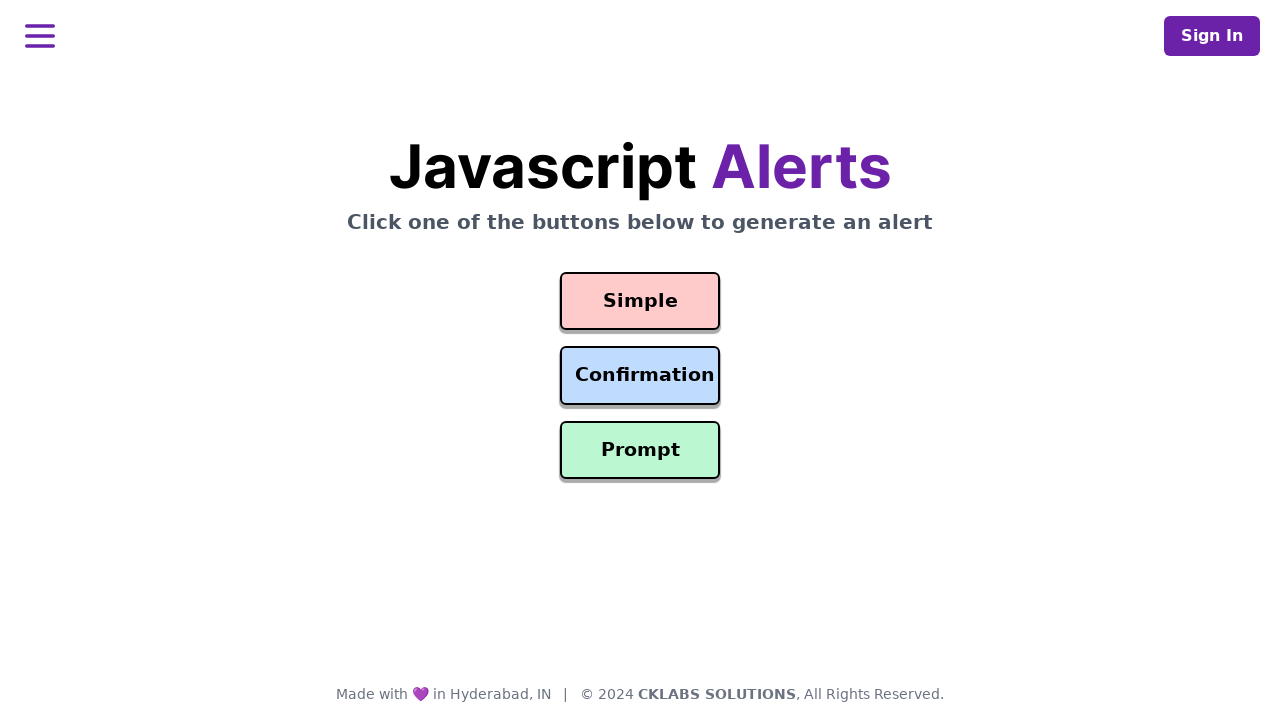

Clicked prompt button to trigger prompt alert at (640, 450) on #prompt
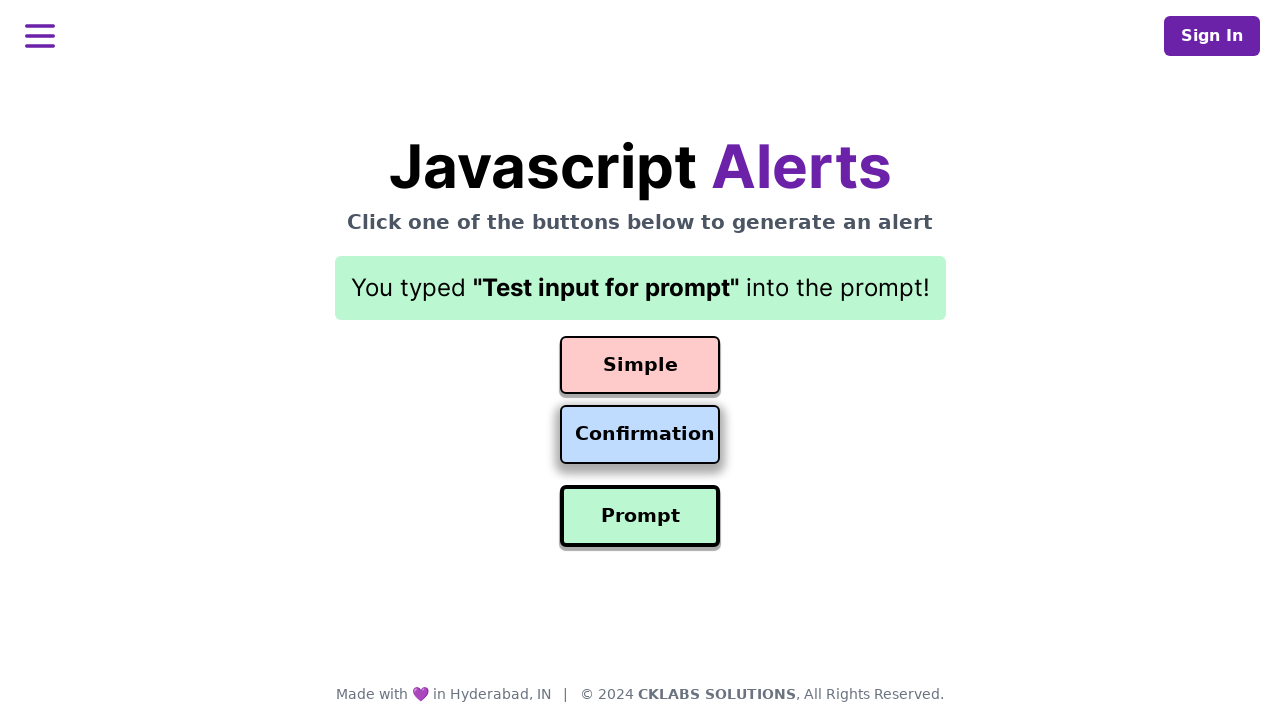

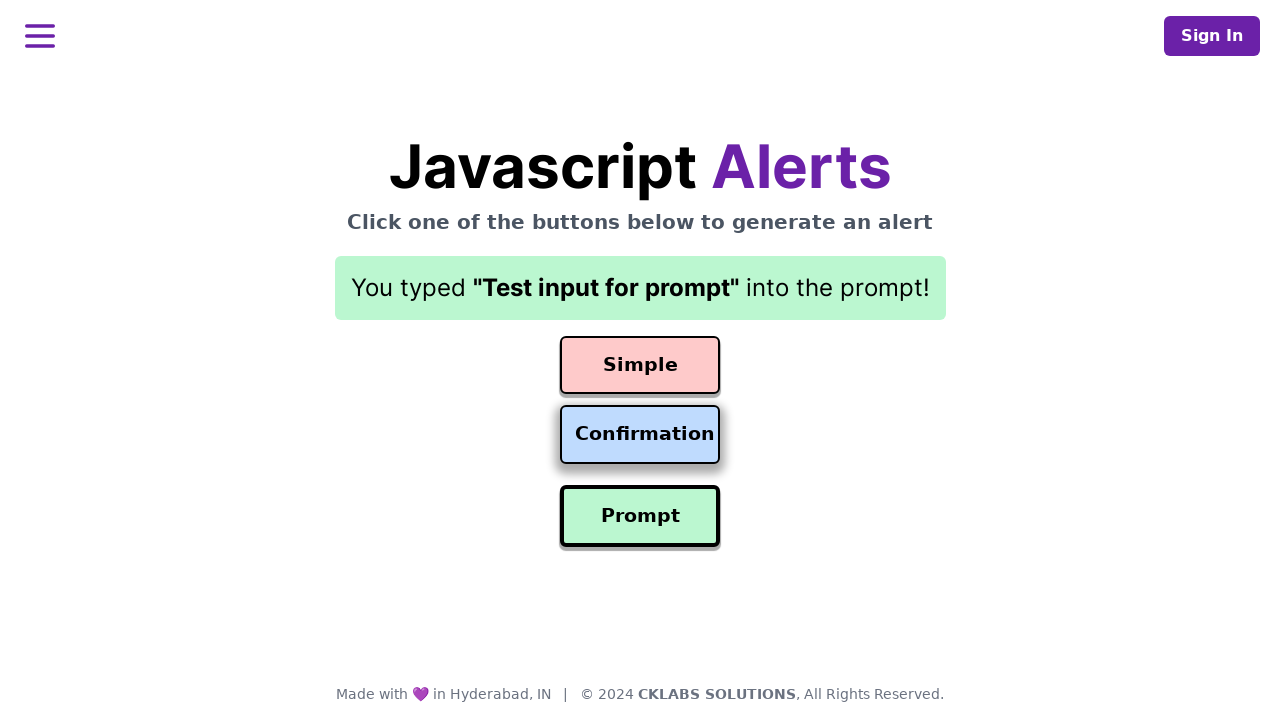